Clicks on the Danger button on the buttons demo page

Starting URL: https://formy-project.herokuapp.com/buttons

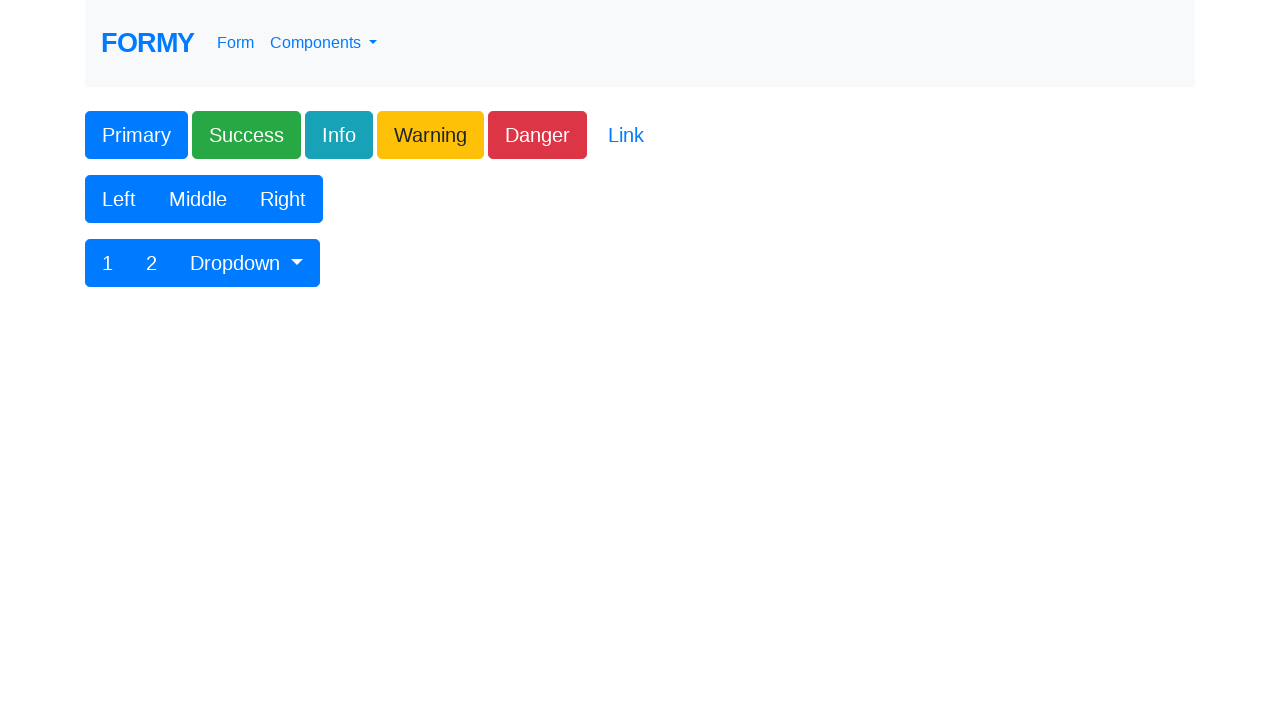

Navigated to buttons demo page
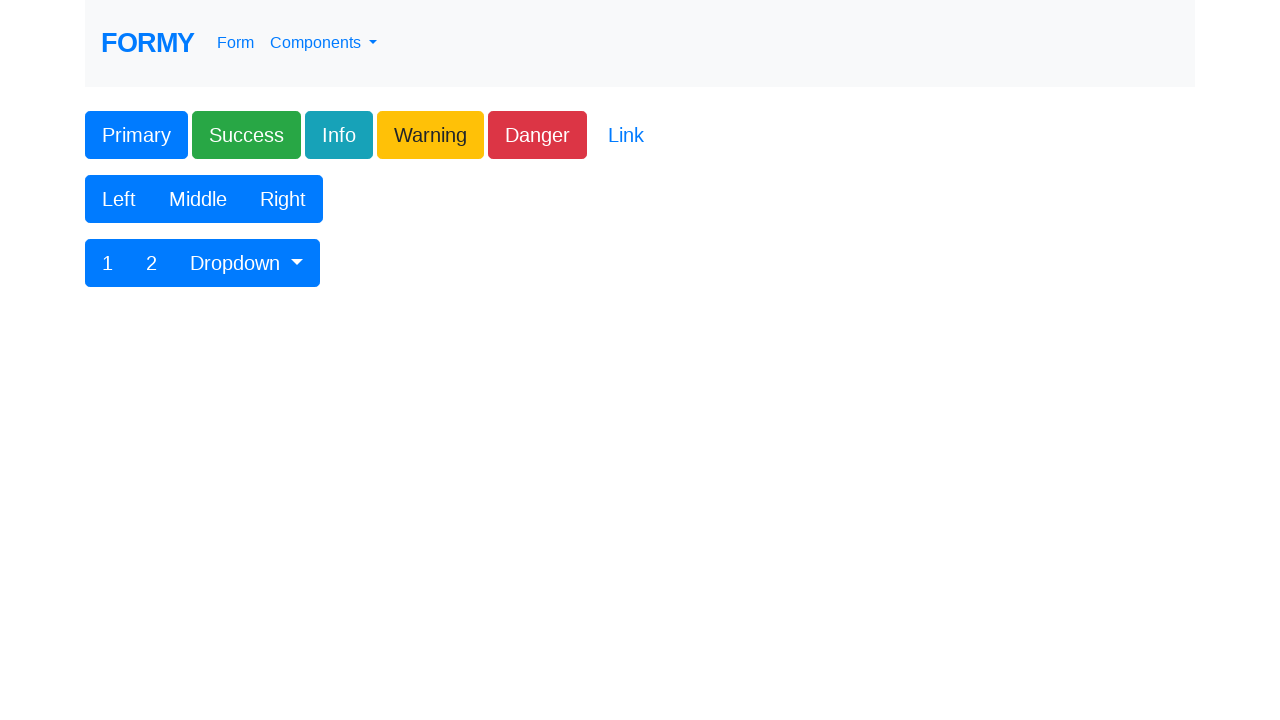

Clicked on the Danger button at (538, 135) on .btn-danger
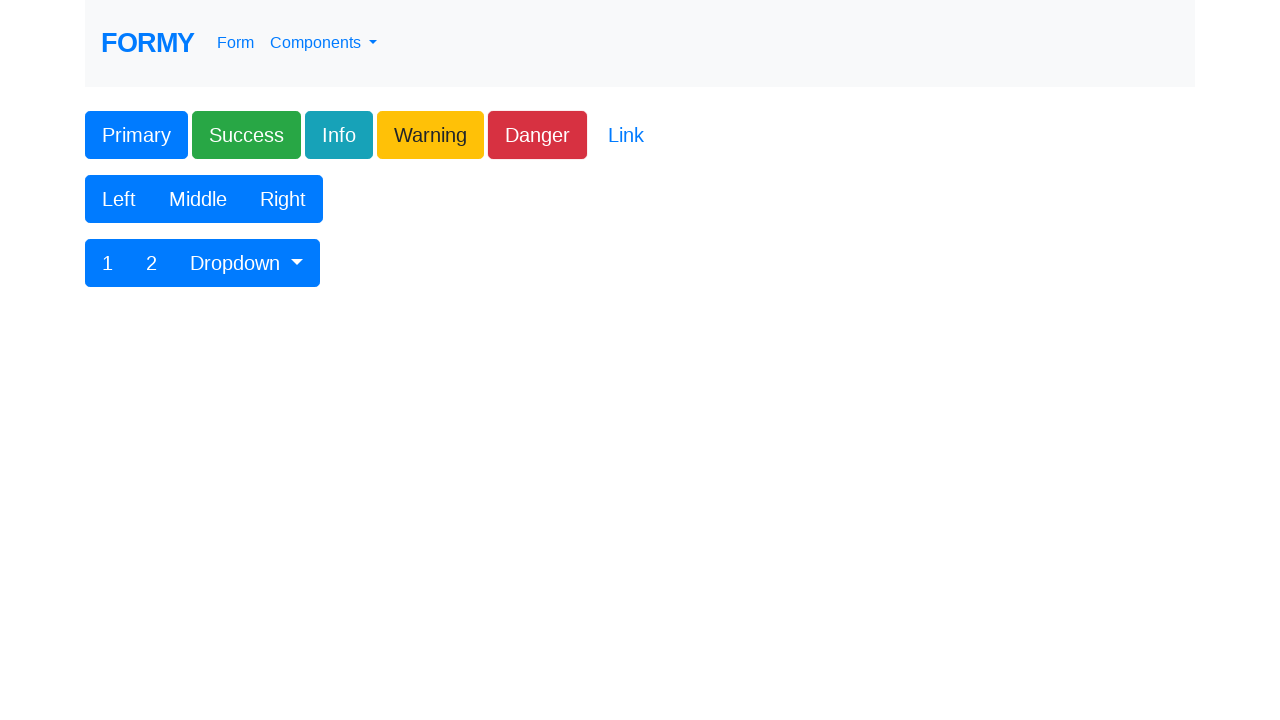

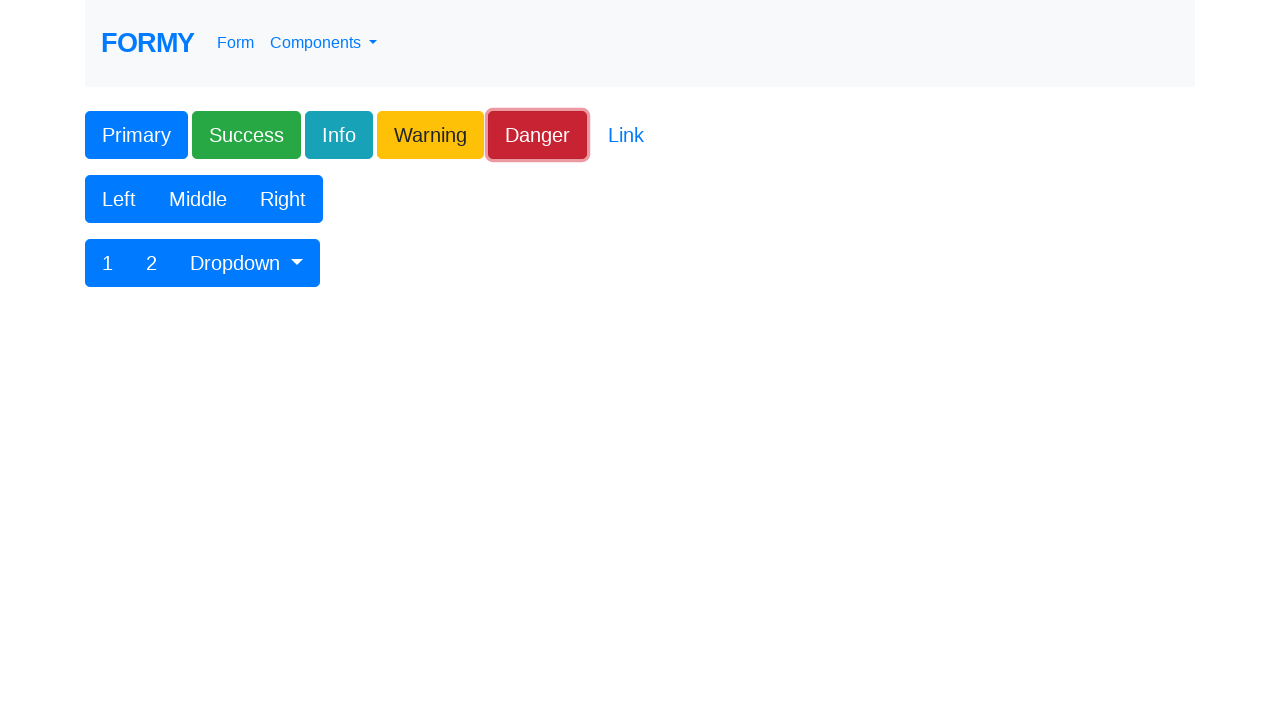